Navigates to the Demoblaze store homepage and verifies that product listings are displayed by waiting for product elements to load.

Starting URL: https://www.demoblaze.com/index.html

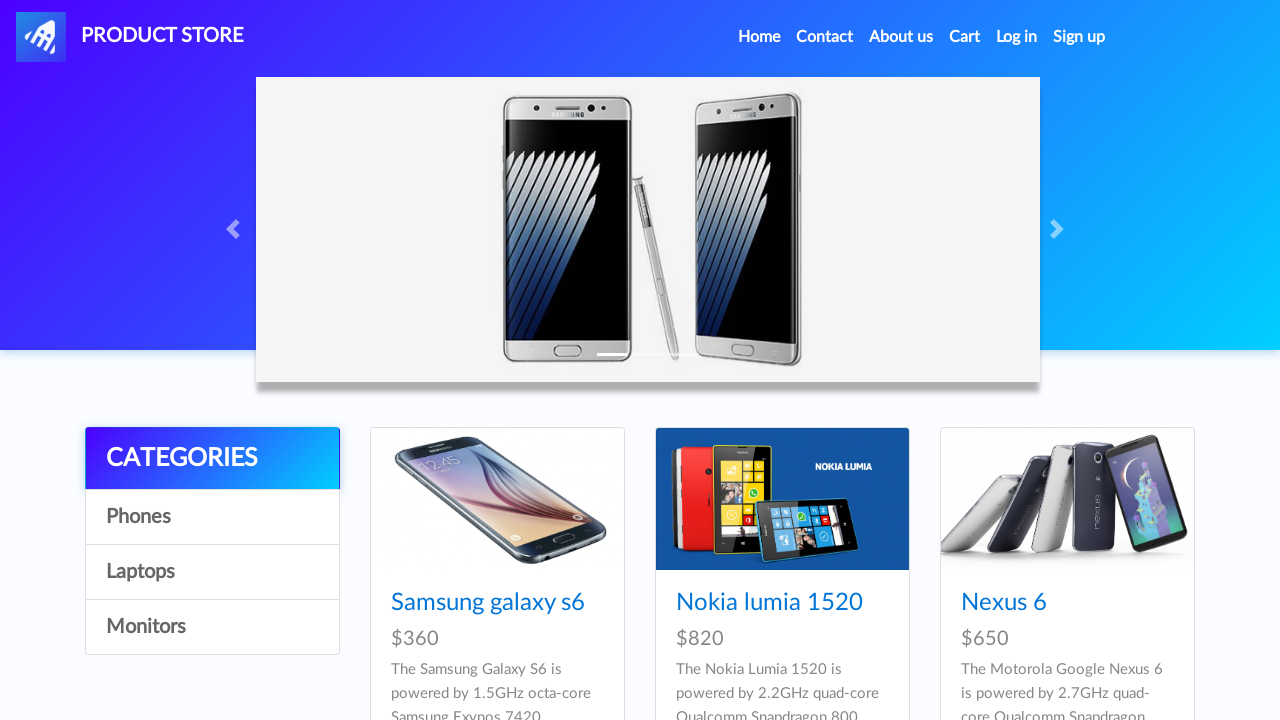

Navigated to Demoblaze store homepage
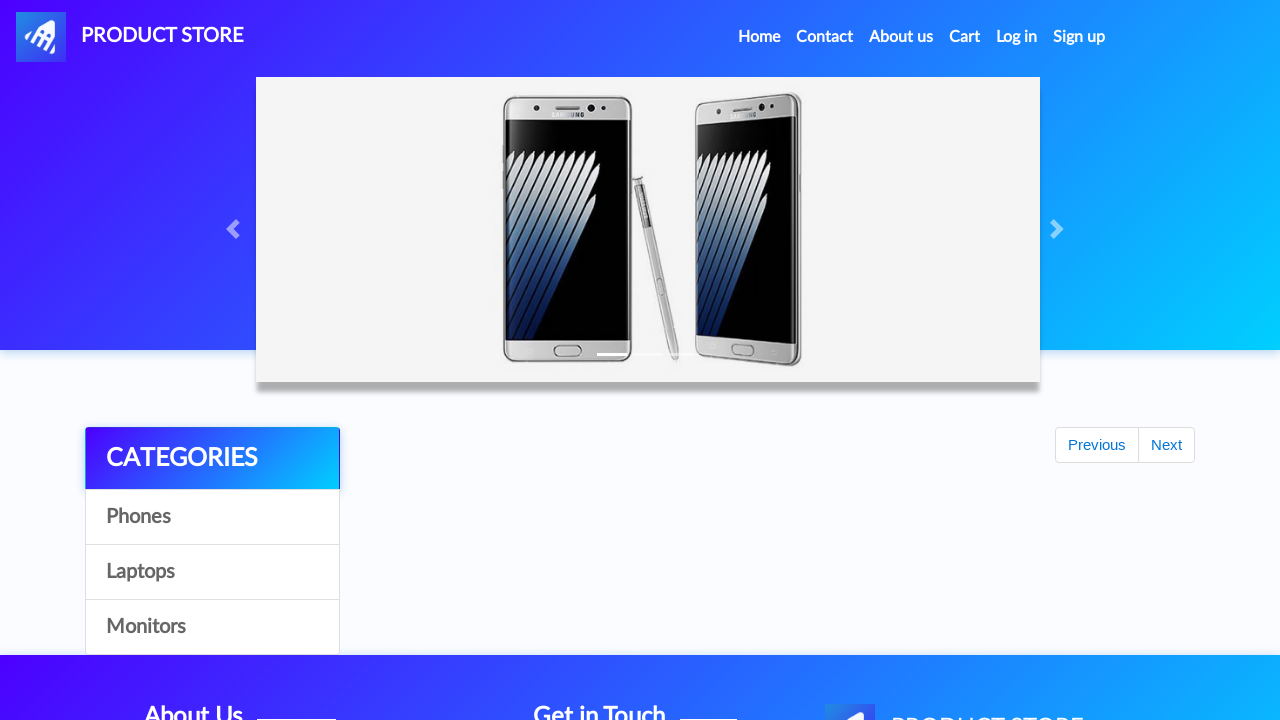

Product listings loaded - waited for product elements in tbodyid
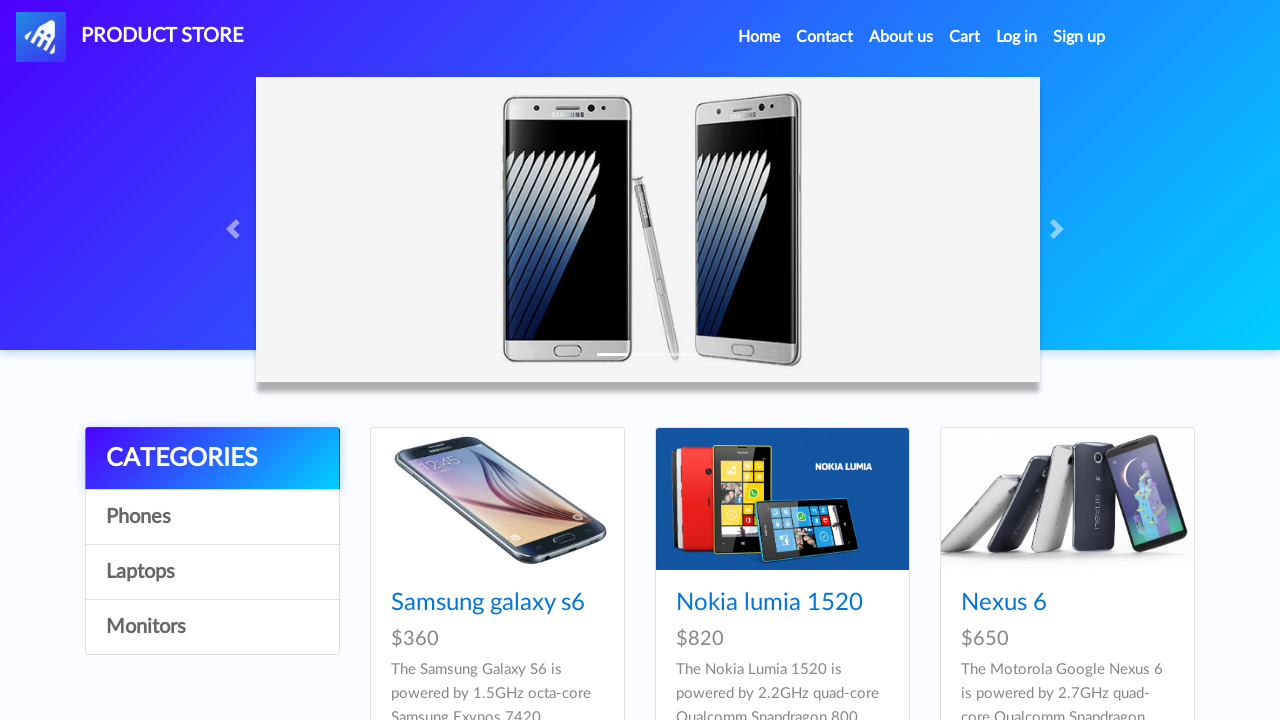

Verified first product listing is visible on the page
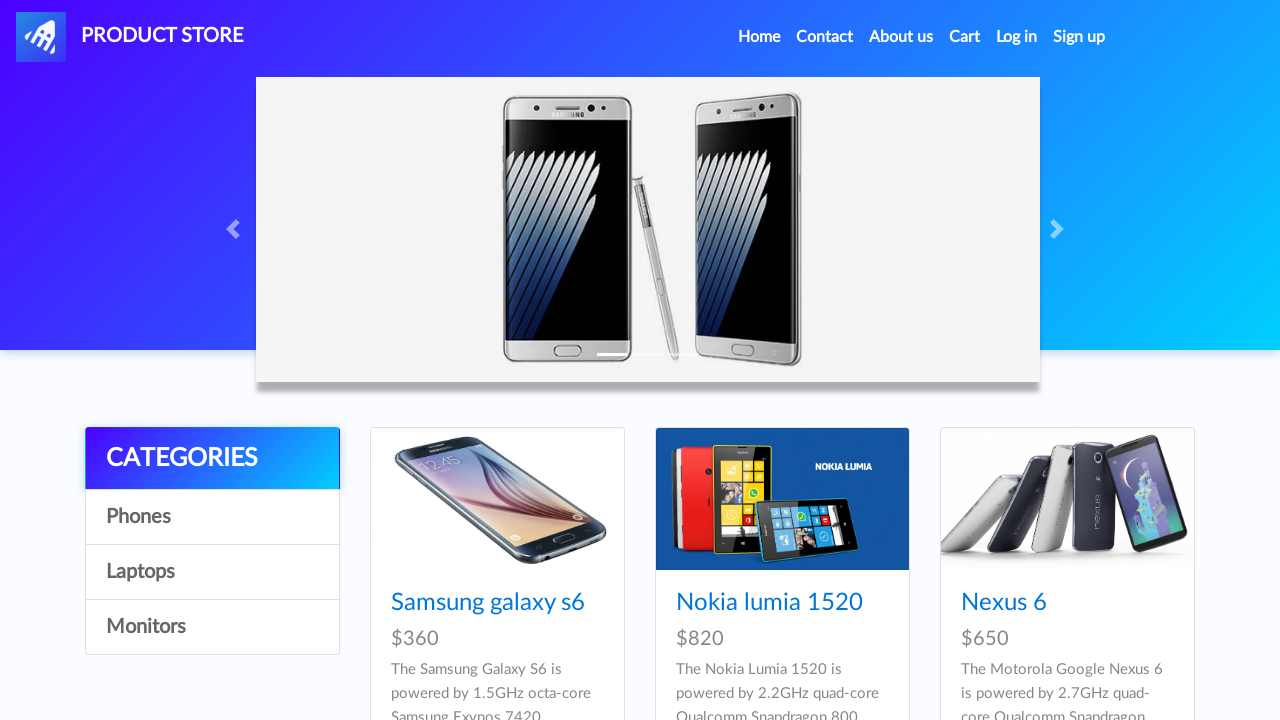

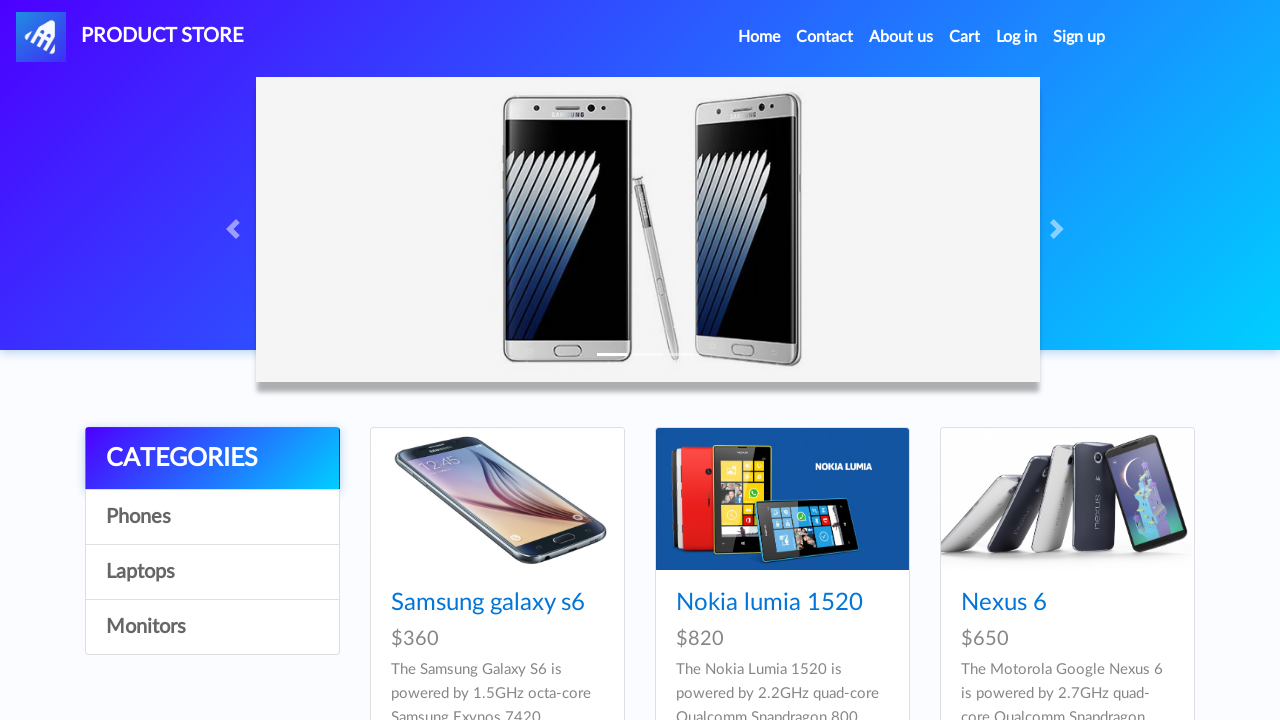